Tests iframe switching functionality by scrolling to an iframe, switching context into it to interact with elements, then switching back to the main content

Starting URL: https://rahulshettyacademy.com/AutomationPractice/

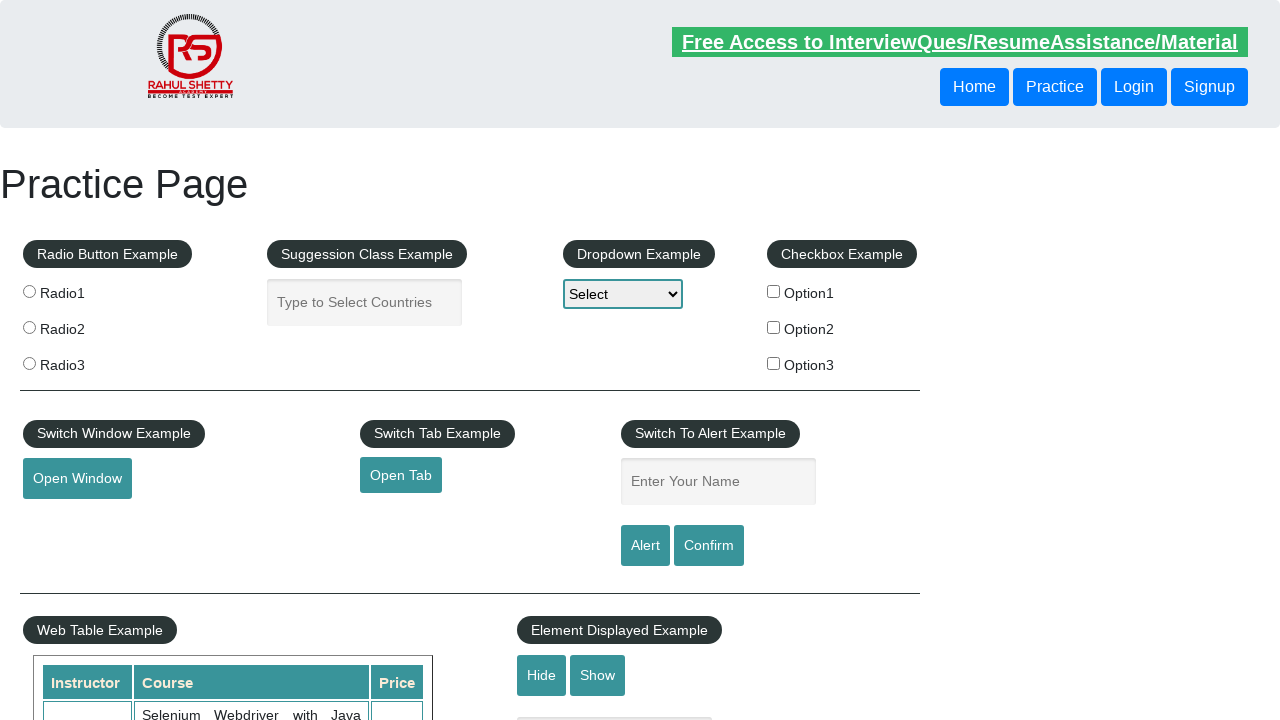

Scrolled down 1000px to reach iframe section
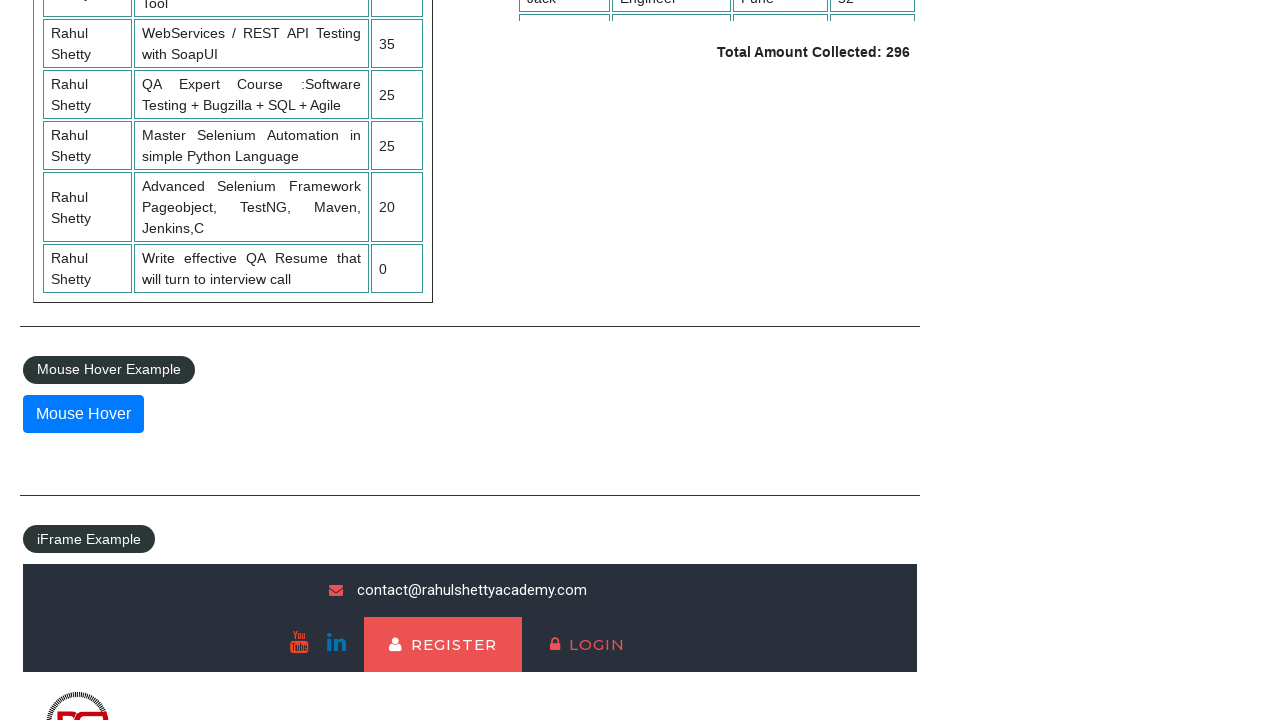

Retrieved 'Mouse Hover Example' text from main frame
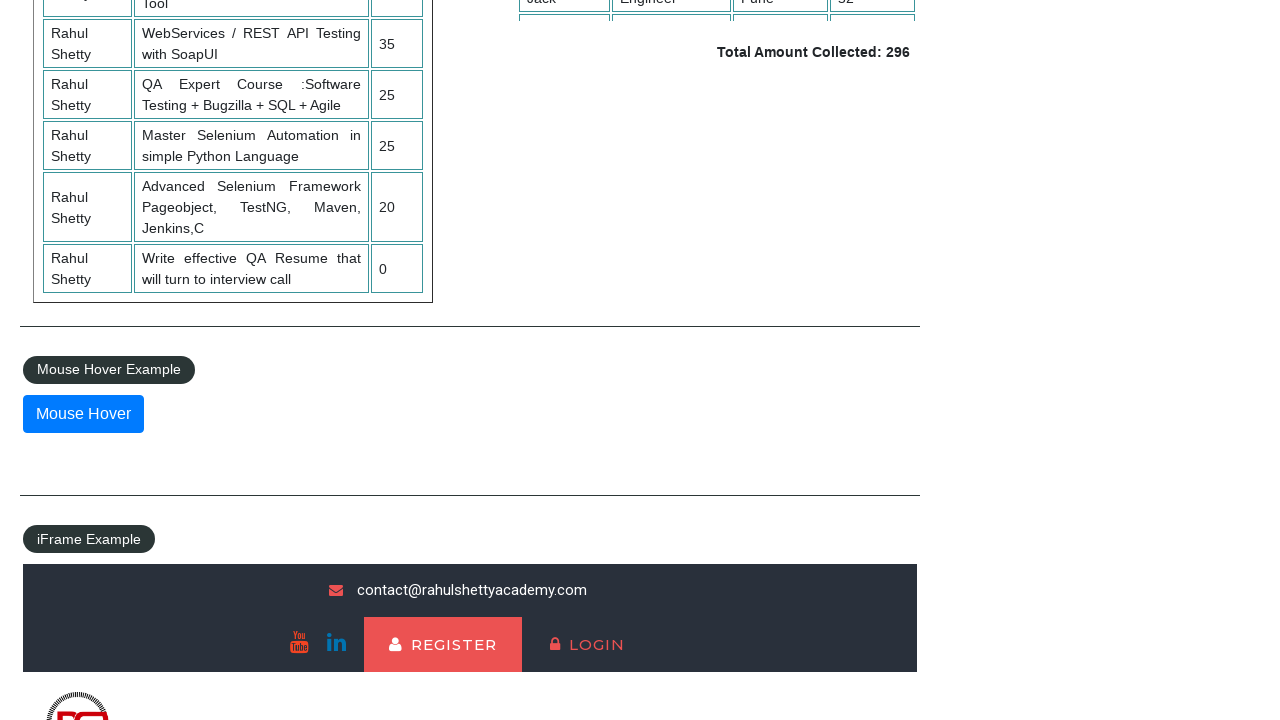

Switched context to #courses-iframe
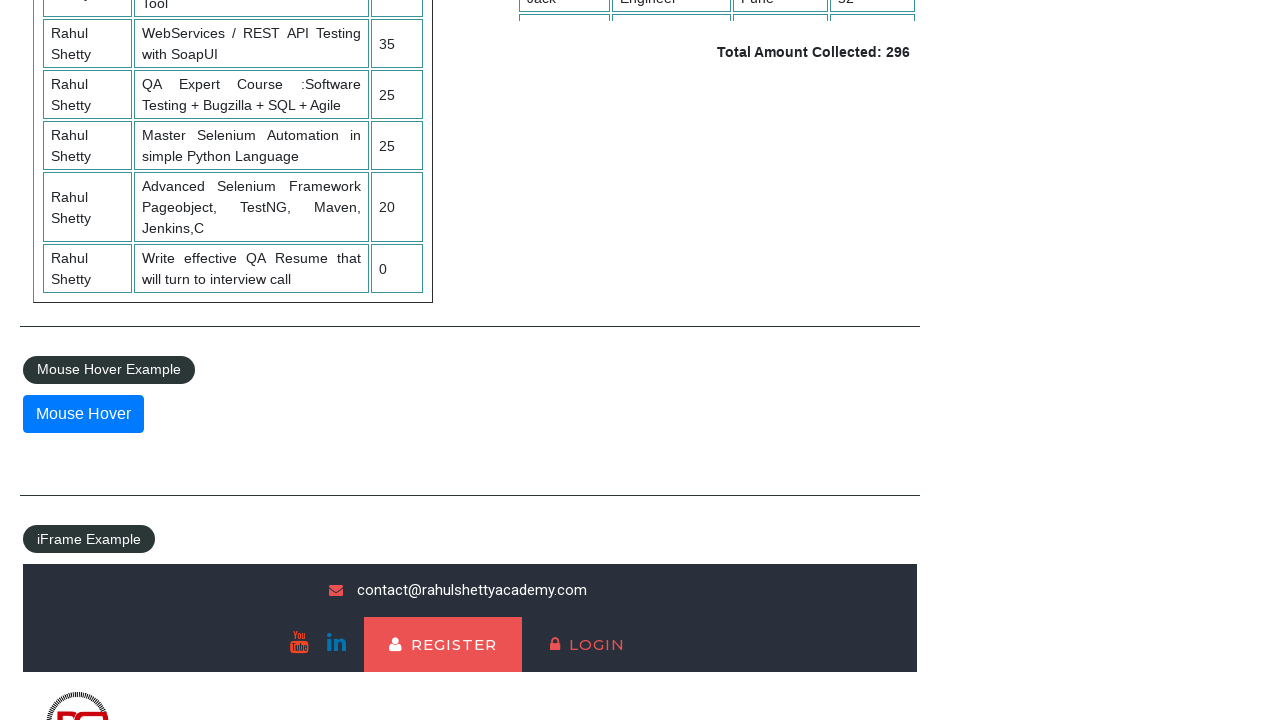

Retrieved 'Register' button text from within iframe
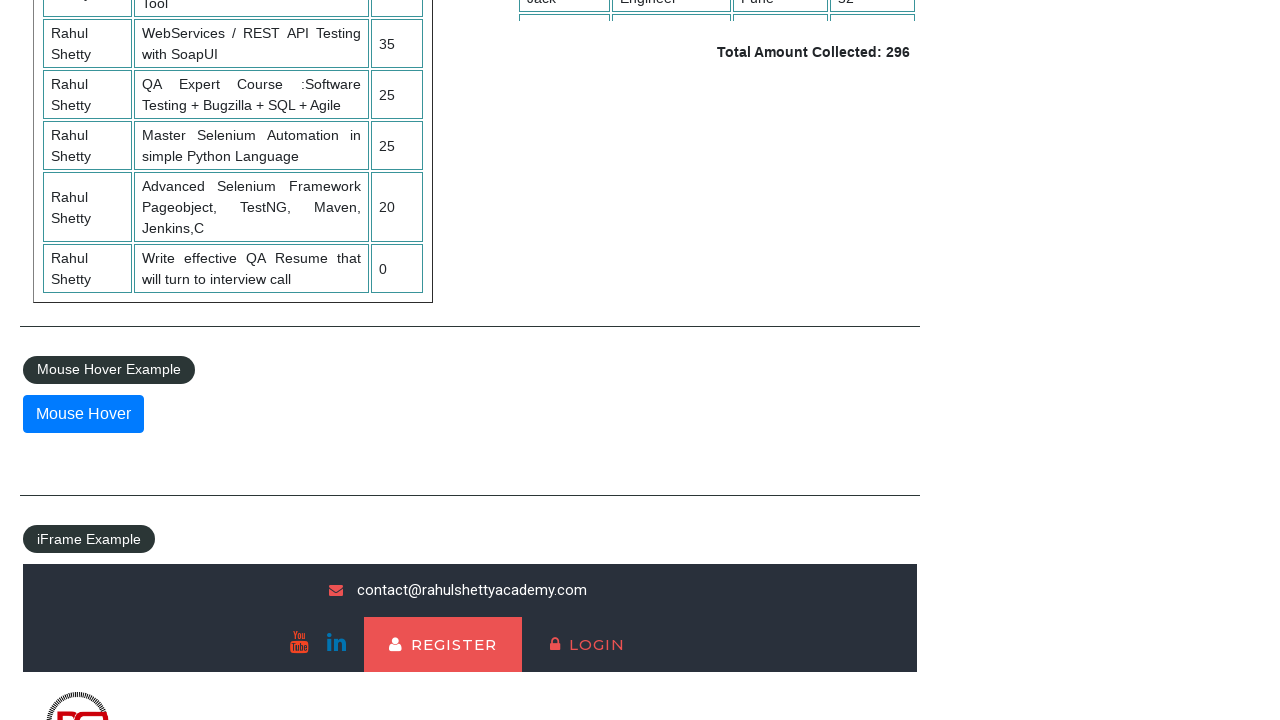

Switched back to main frame and retrieved 'Mouse Hover Example' text again
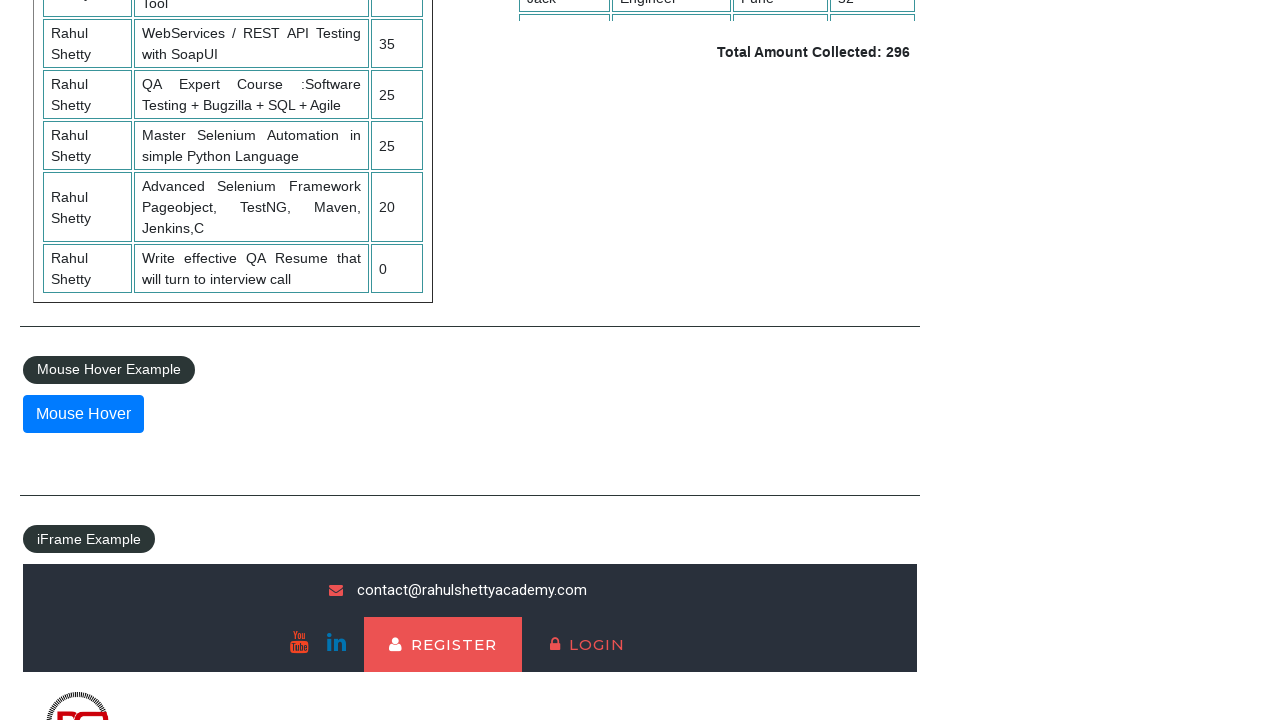

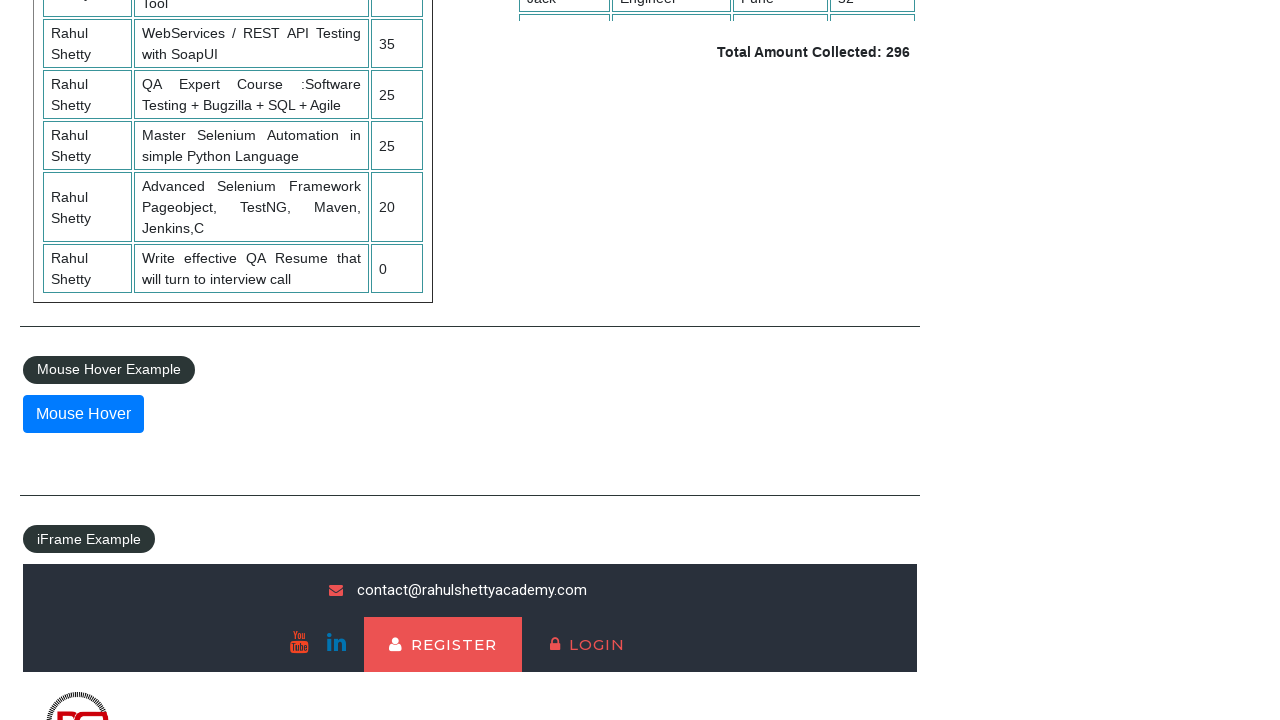